Navigates to the automation exercise website and verifies that security headers are present in the HTTP response, checking for Strict-Transport-Security, Content-Security-Policy, X-XSS-Protection, and X-Frame-Options headers

Starting URL: https://automationexercise.com/

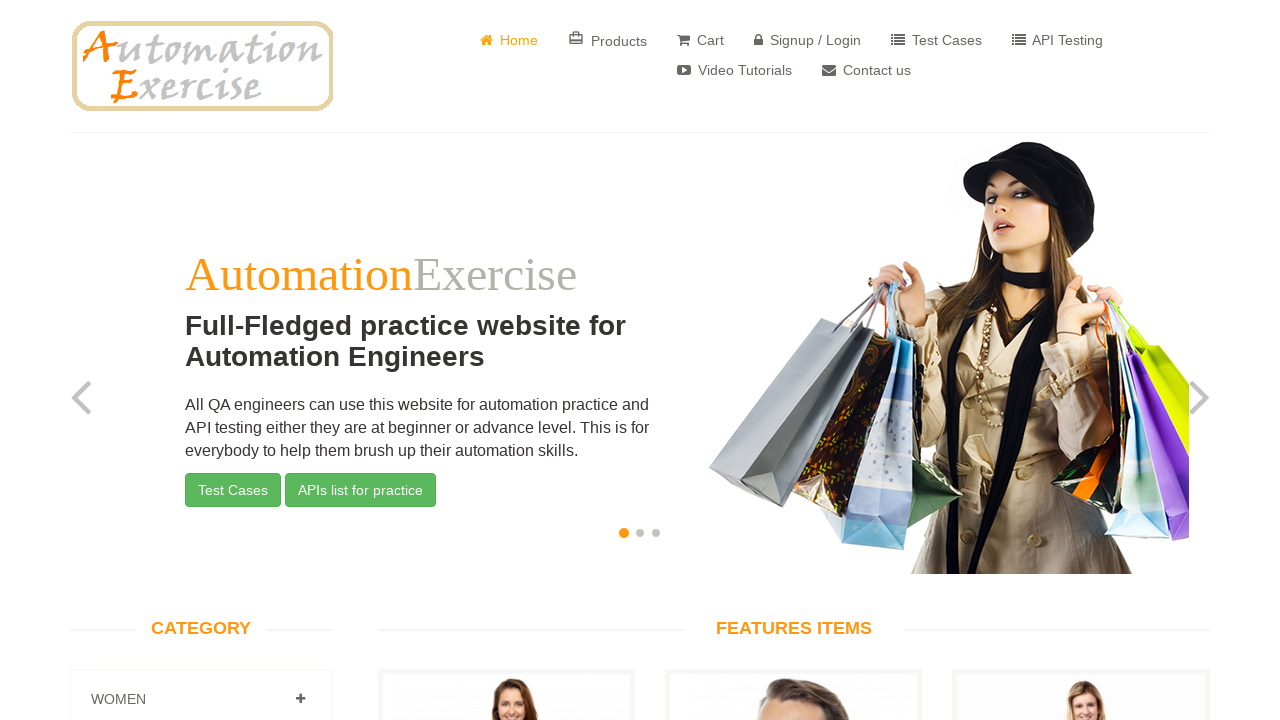

Waited for page to reach networkidle state
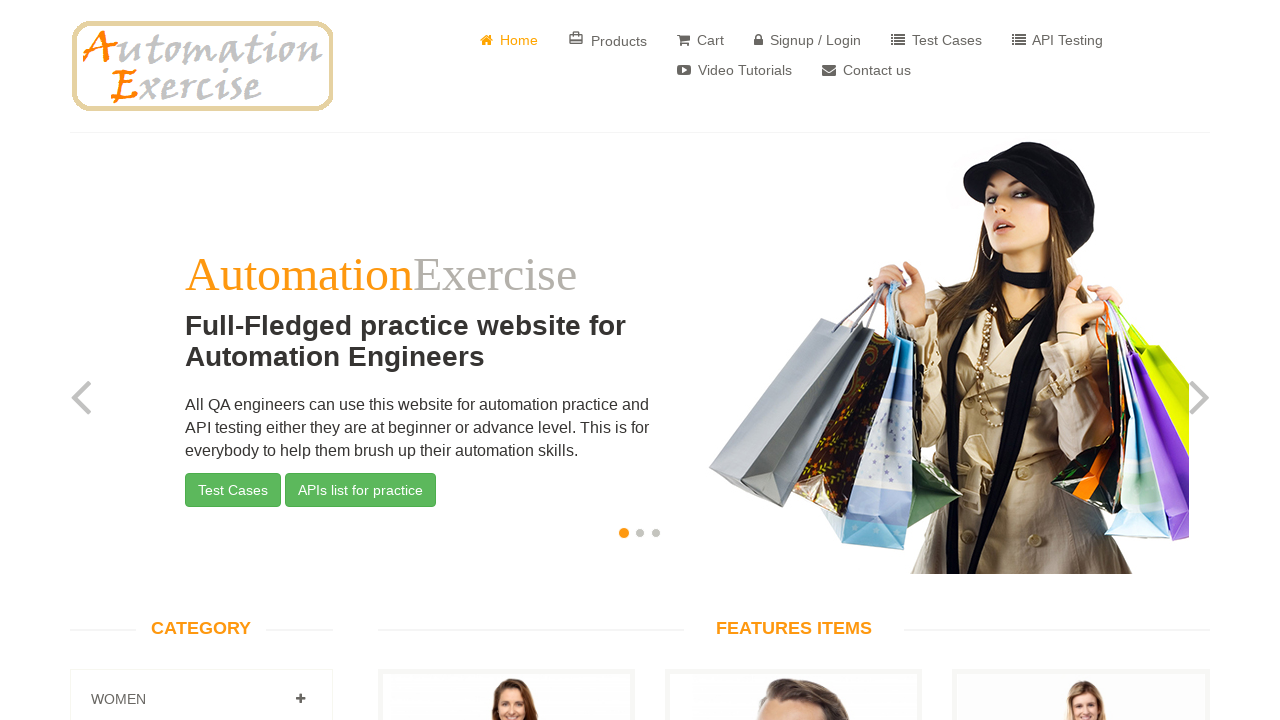

Verified body element is present on the page
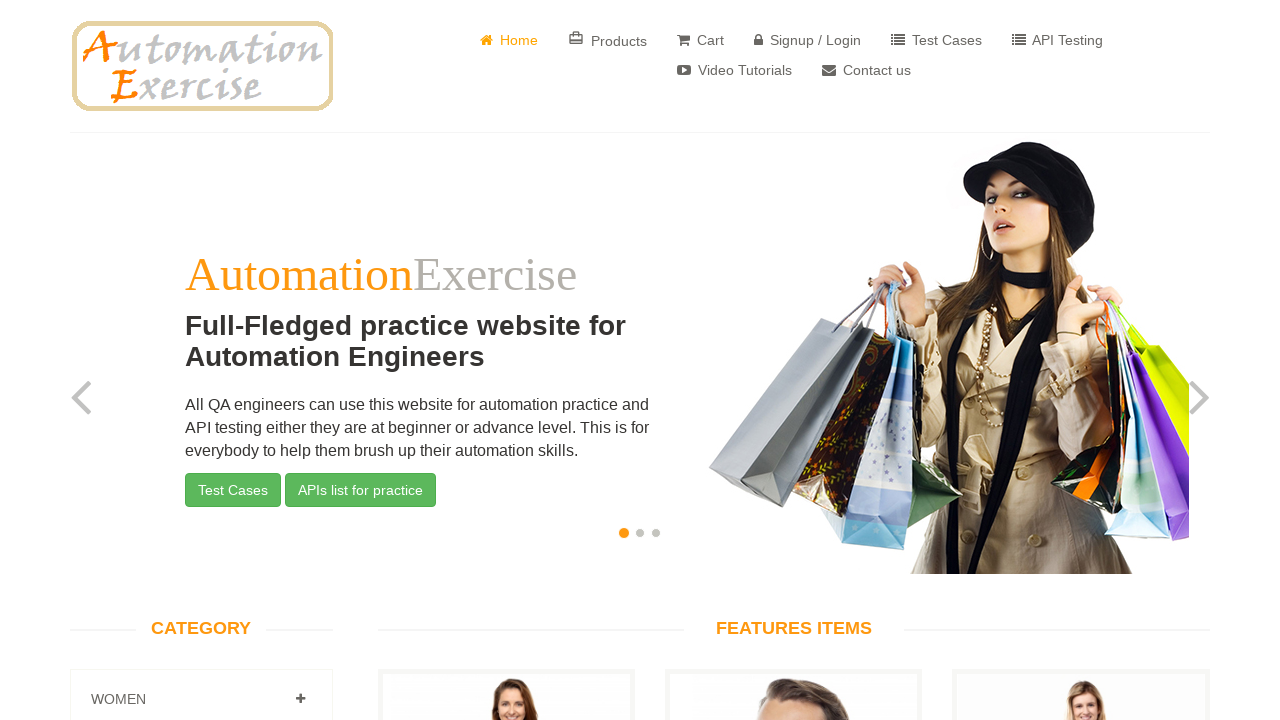

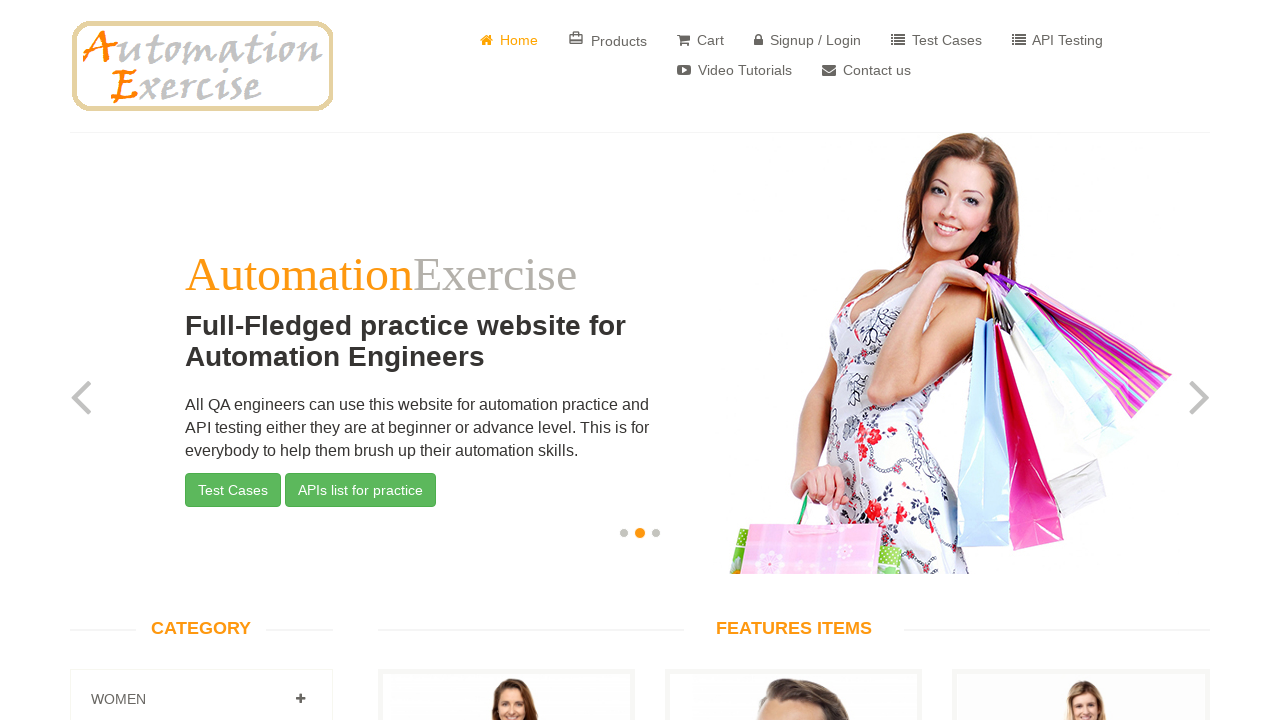